Tests dynamic checkbox controls by clicking the checkbox, removing it, adding it back, and removing it again while verifying status messages

Starting URL: http://the-internet.herokuapp.com/dynamic_controls

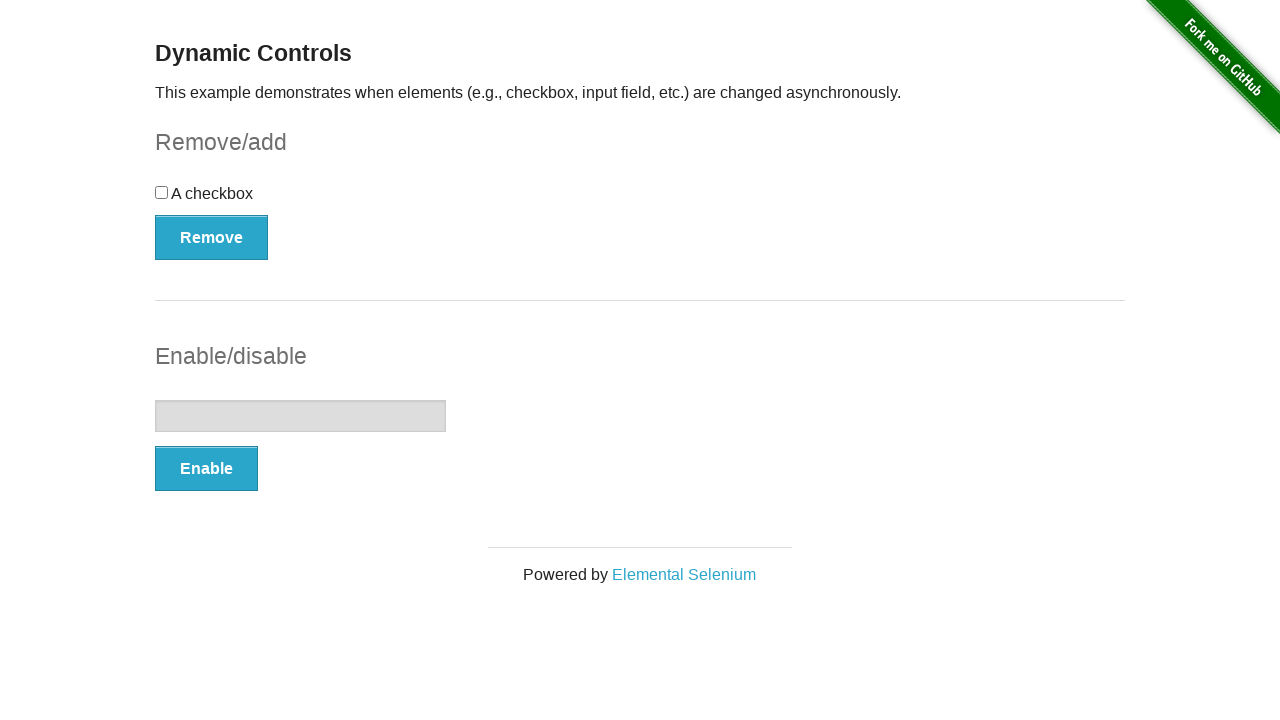

Clicked the checkbox at (162, 192) on xpath=//*[@id="checkbox"]/input
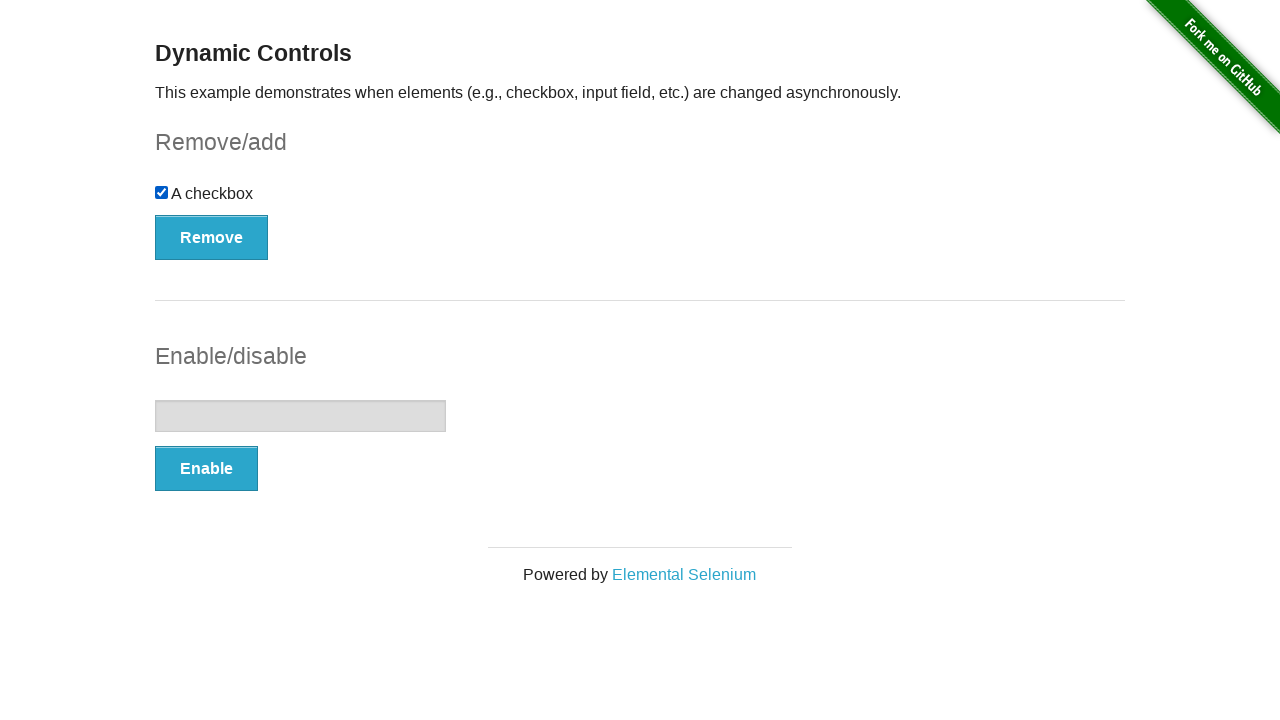

Clicked the Remove button to delete the checkbox at (212, 237) on xpath=//*[@id="checkbox-example"]/button
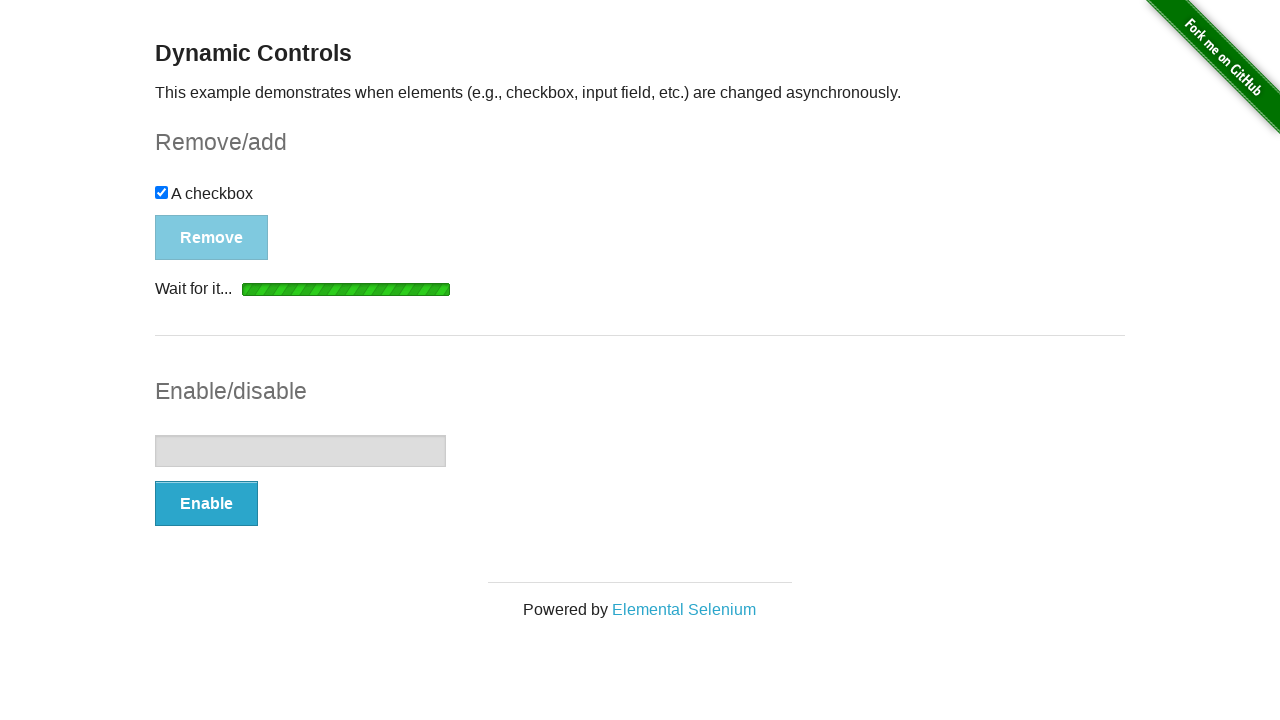

Status message appeared after checkbox removal
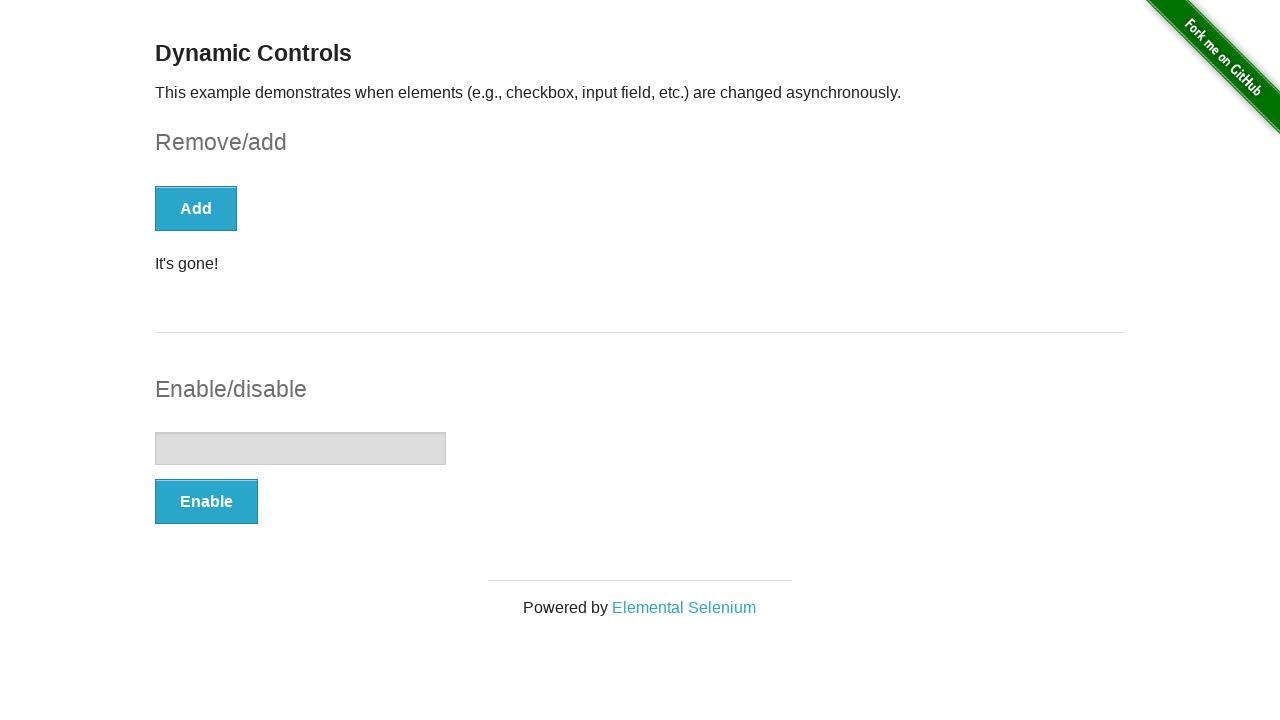

Waited 3 seconds for UI to stabilize
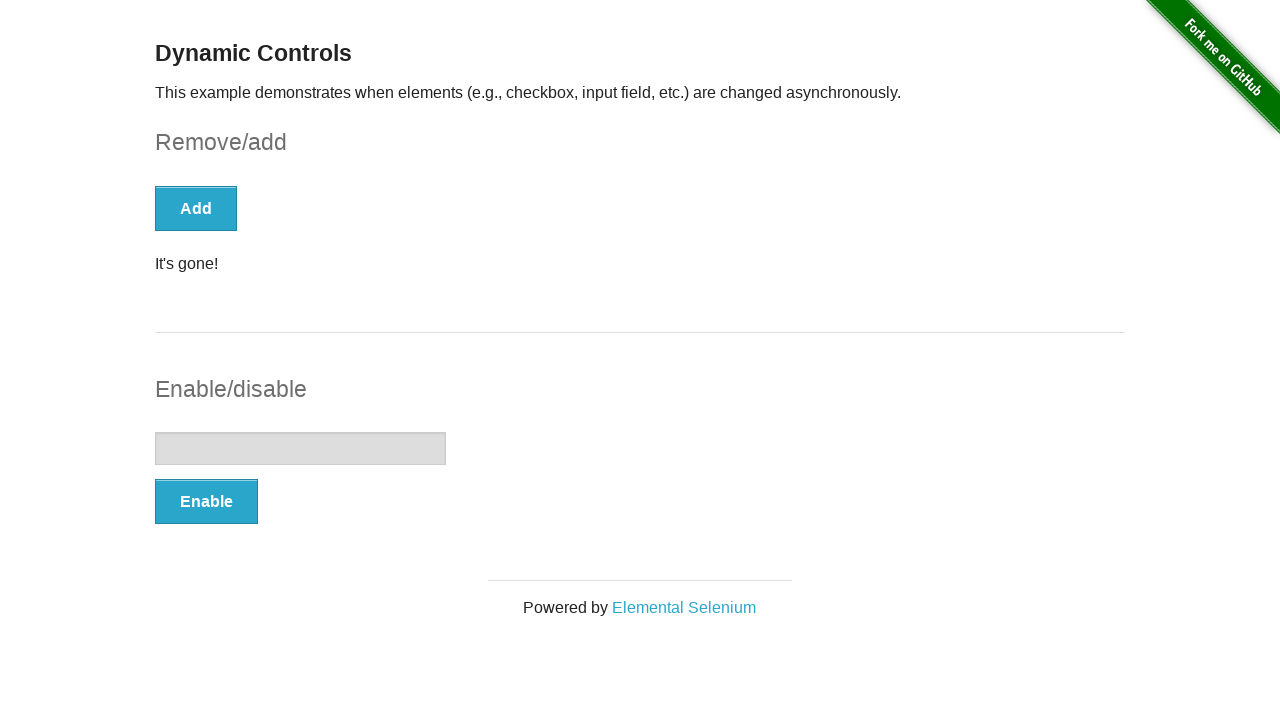

Clicked the Add button to restore the checkbox at (196, 208) on xpath=//*[@id="checkbox-example"]/button
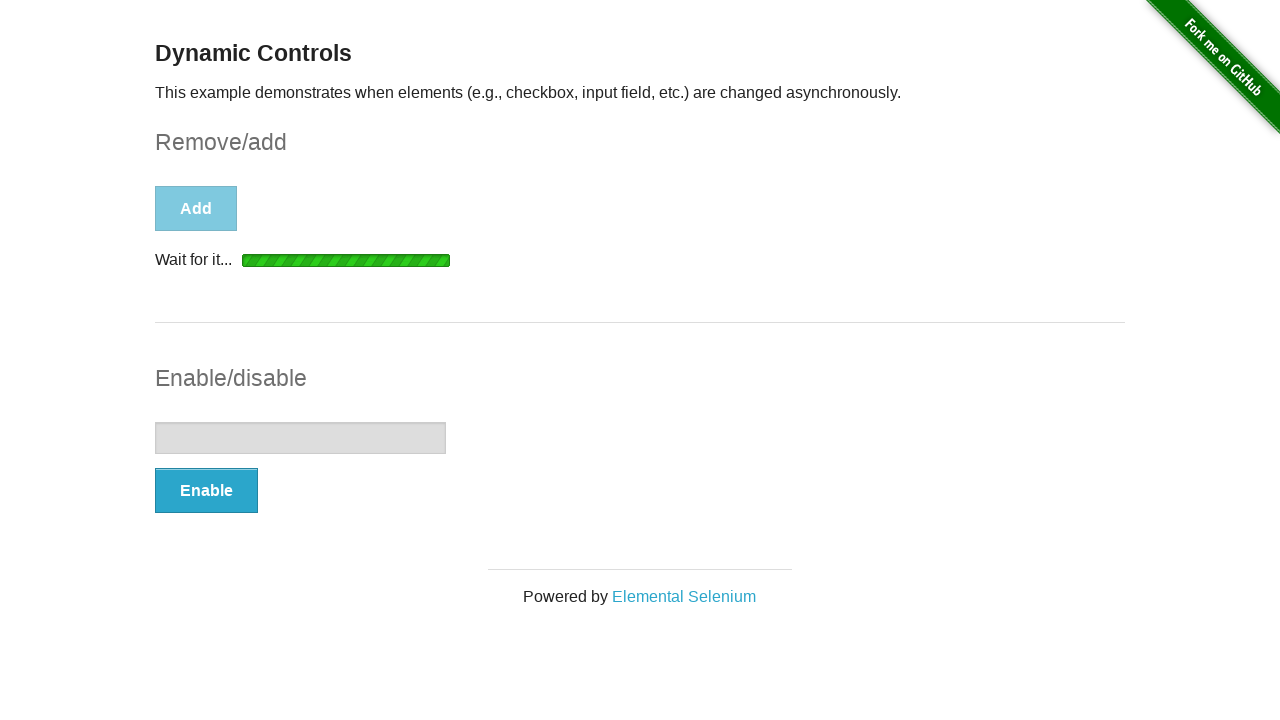

Status message appeared after checkbox was added back
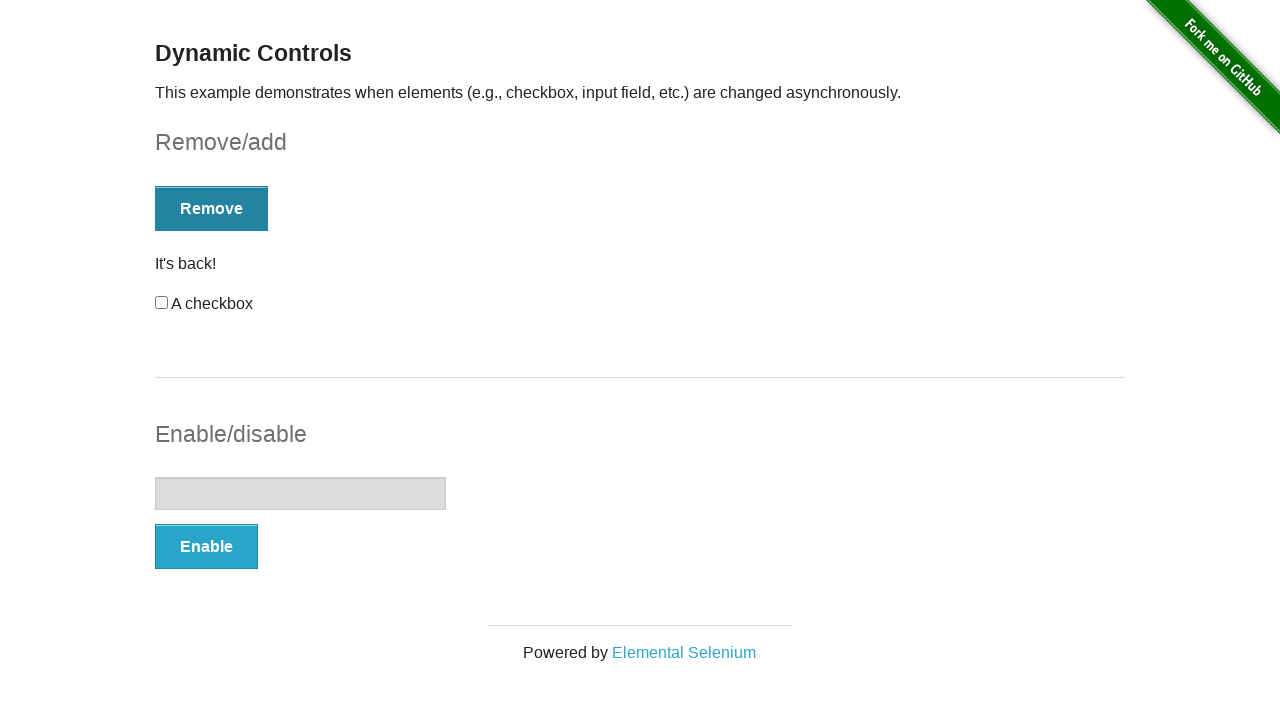

Waited 3 seconds for UI to stabilize
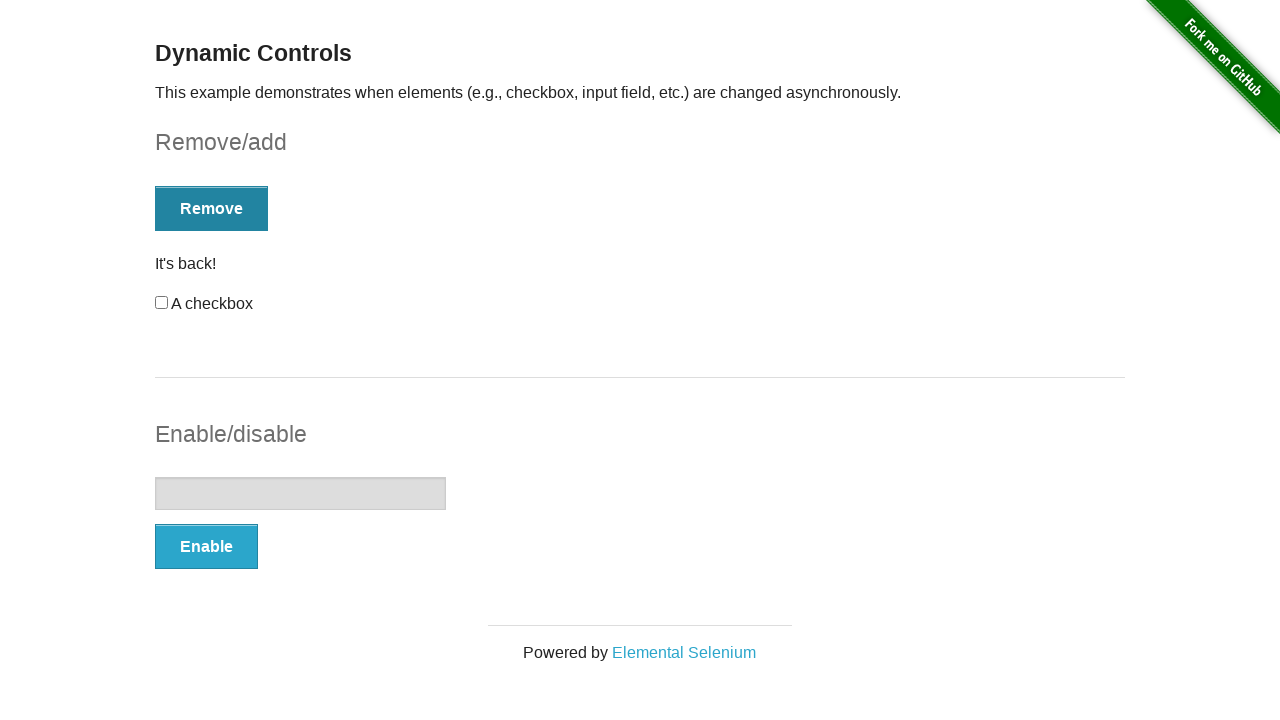

Clicked the checkbox a second time at (162, 303) on xpath=//*[@id="checkbox"]
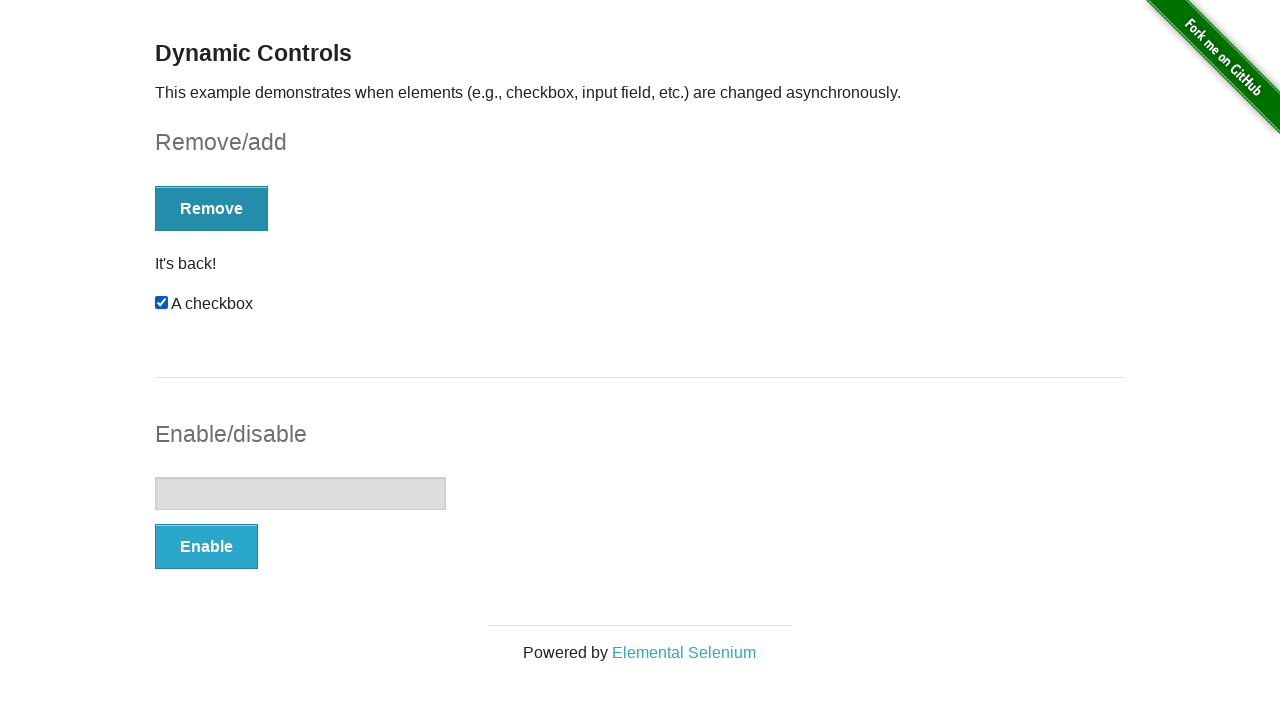

Clicked the Remove button again to delete the checkbox at (212, 208) on xpath=//*[@id="checkbox-example"]/button
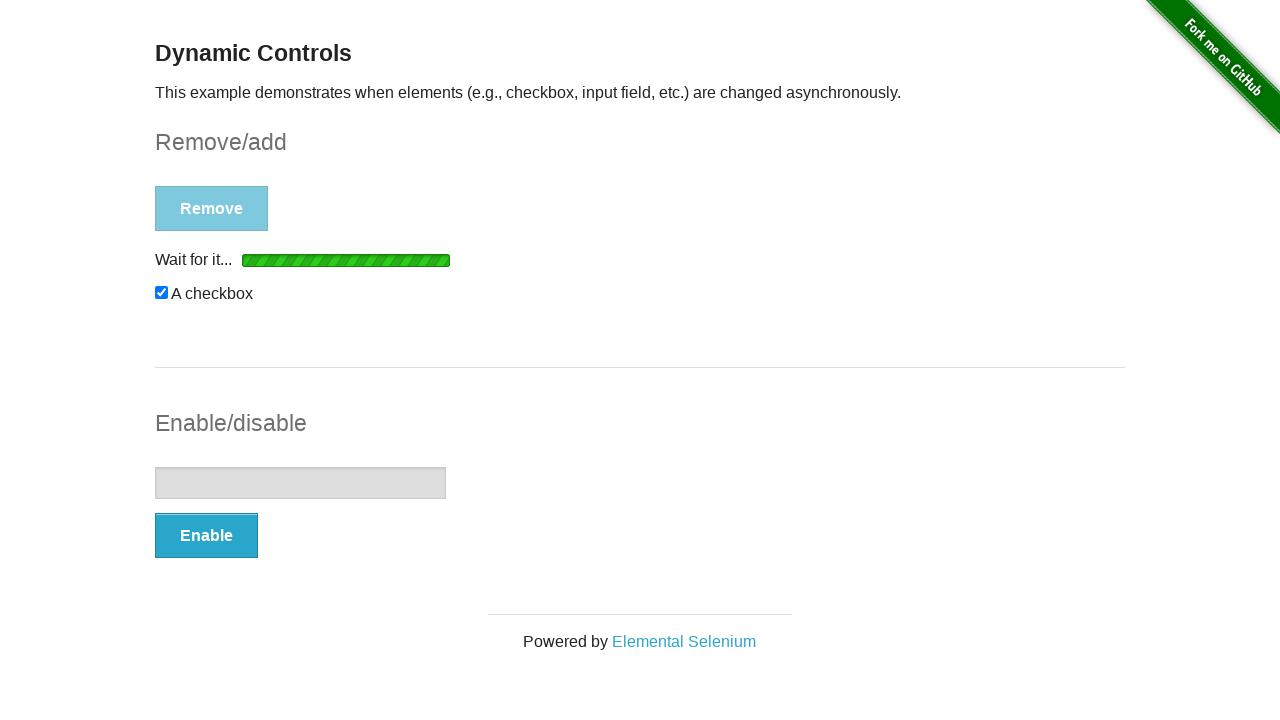

Final status message appeared after second removal
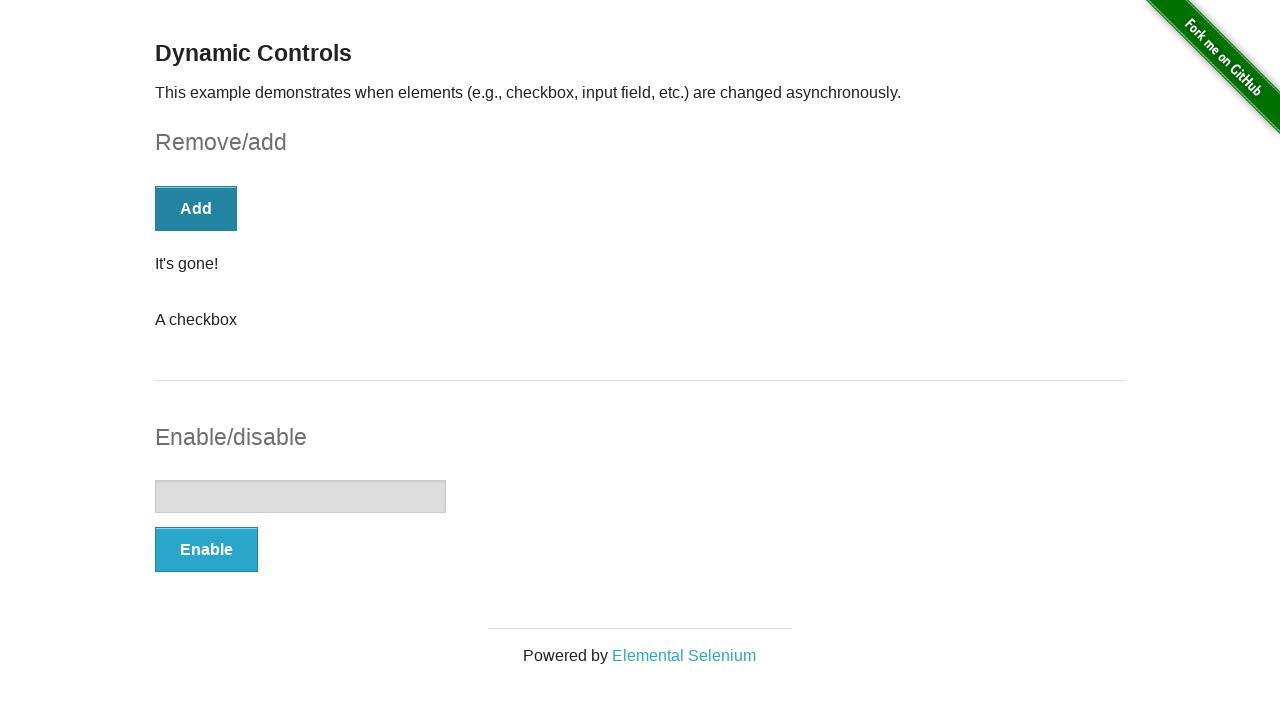

Waited 3 seconds for final UI state
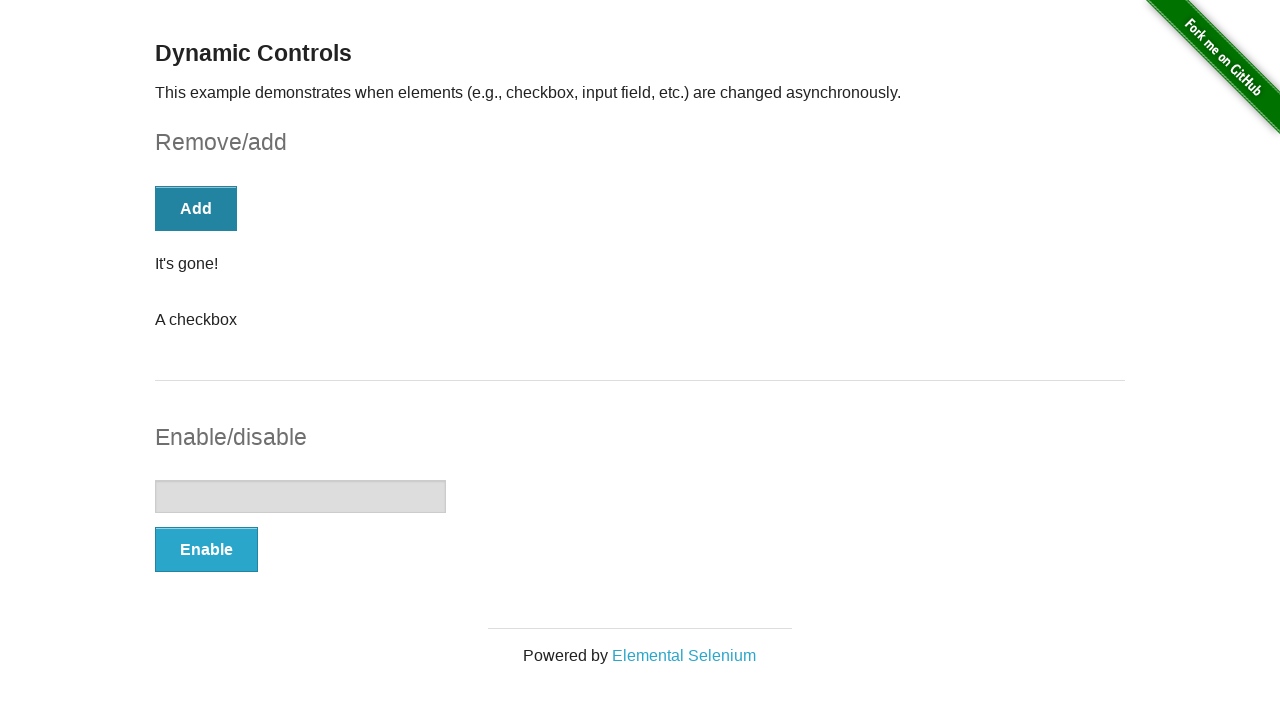

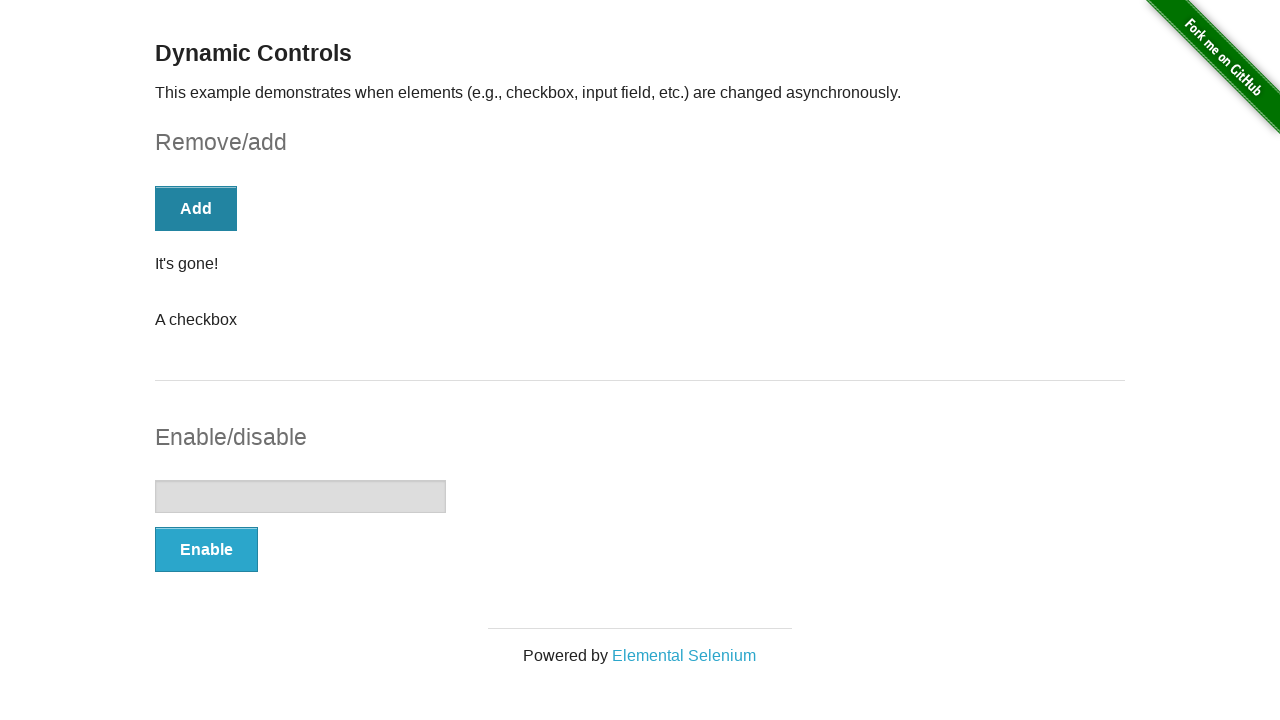